Tests synchronization by clicking a button that renders an element and verifying the rendered text appears correctly

Starting URL: https://atidcollege.co.il/Xamples/ex_synchronization.html

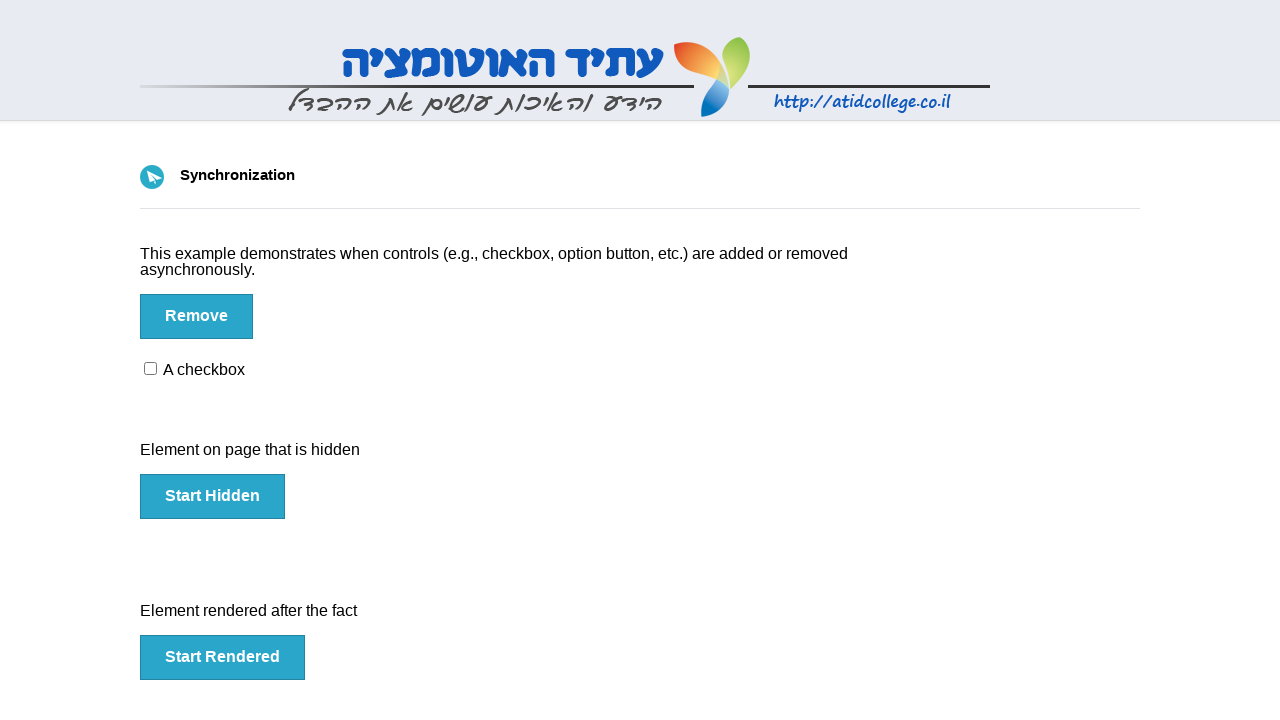

Clicked button to render element at (222, 658) on #rendered
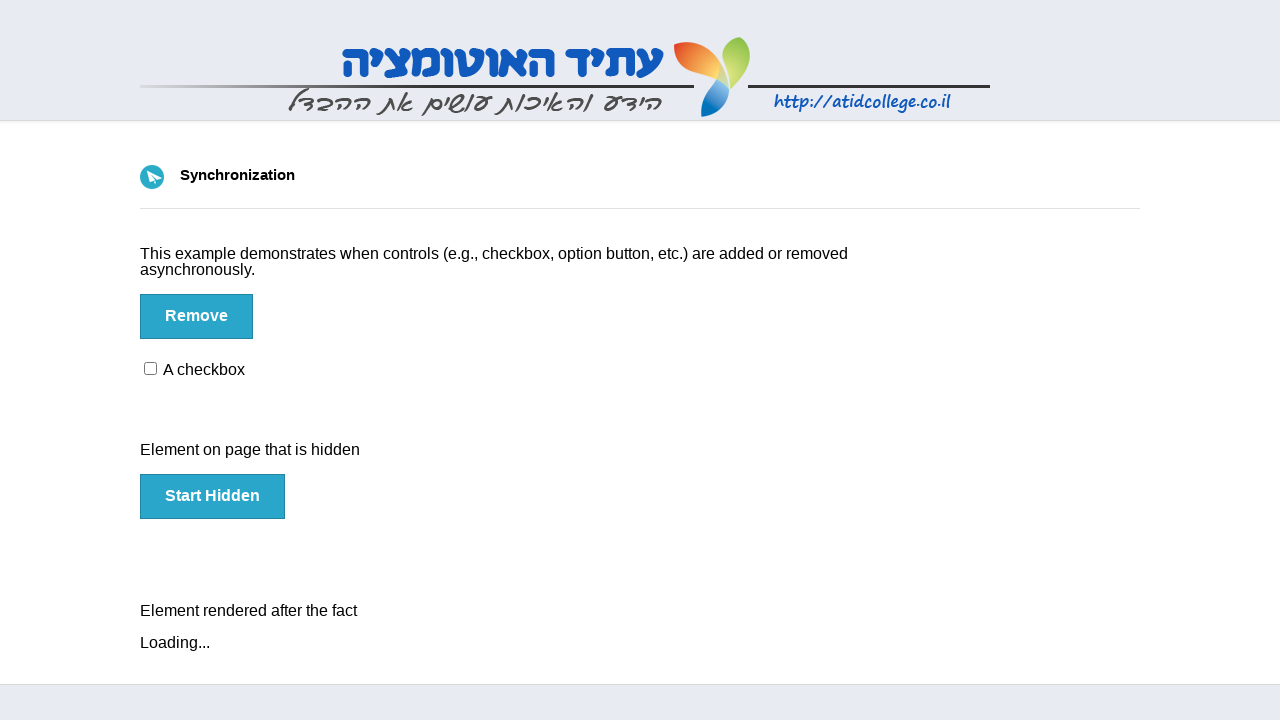

Waited for rendered element to become visible
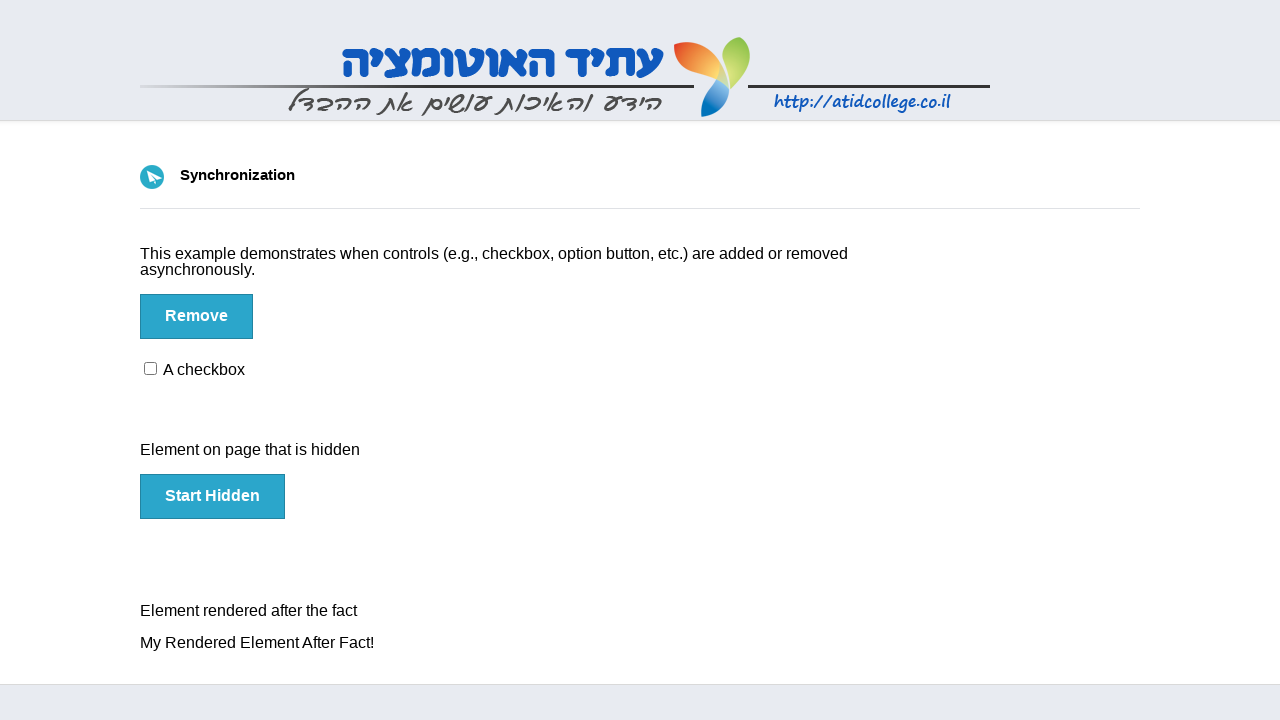

Verified rendered element text content is 'My Rendered Element After Fact!'
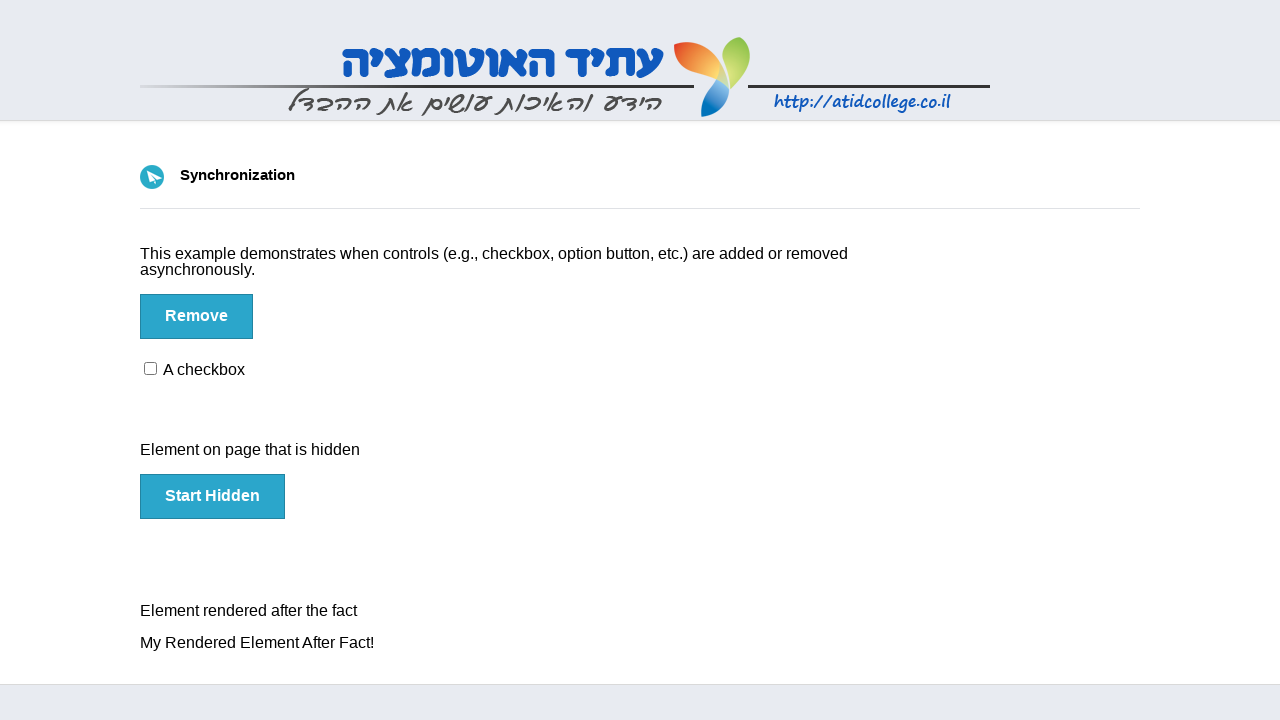

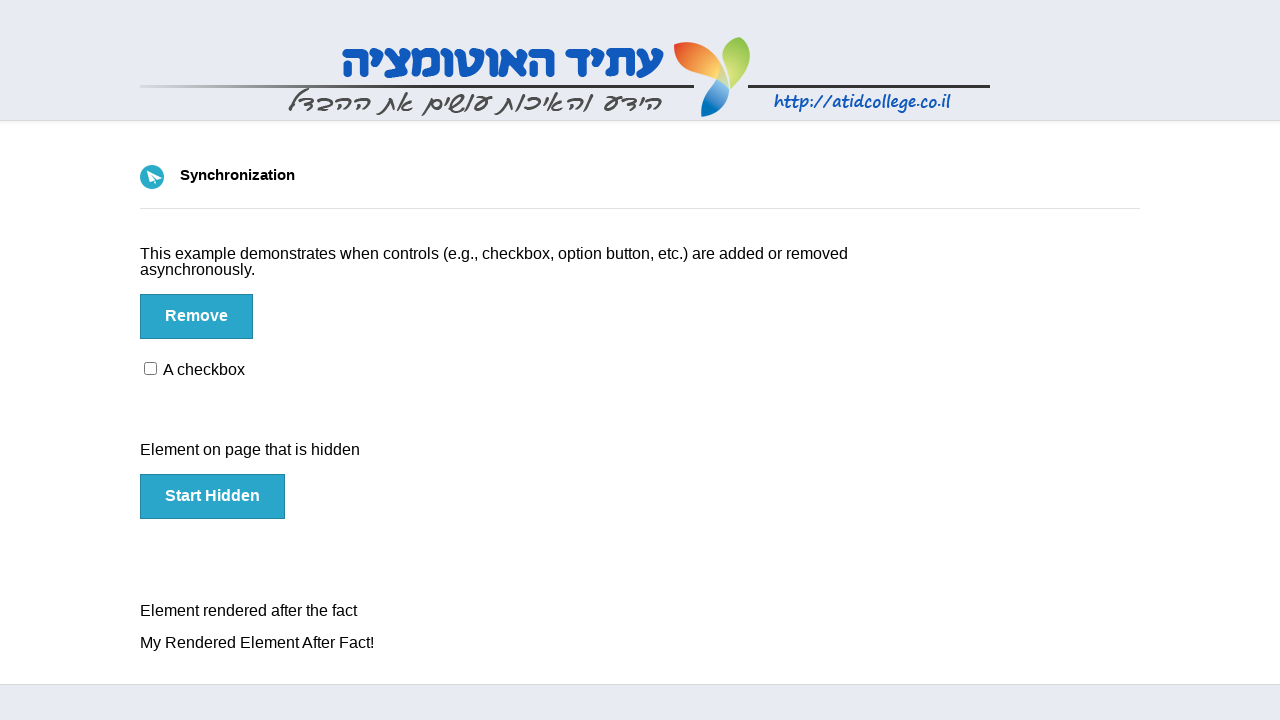